Tests dropdown selection functionality by selecting options using different methods: by index, by value, and by visible text

Starting URL: https://rahulshettyacademy.com/AutomationPractice/

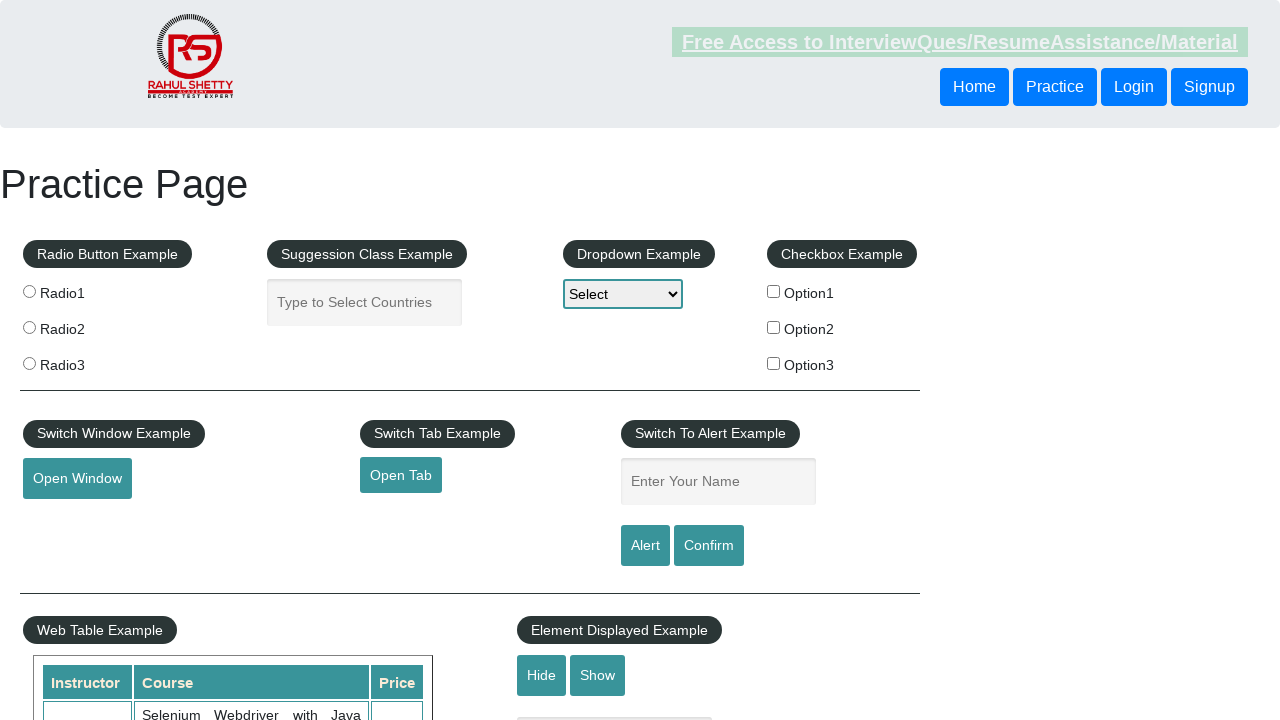

Selected dropdown option by index 2 (Option2) on #dropdown-class-example
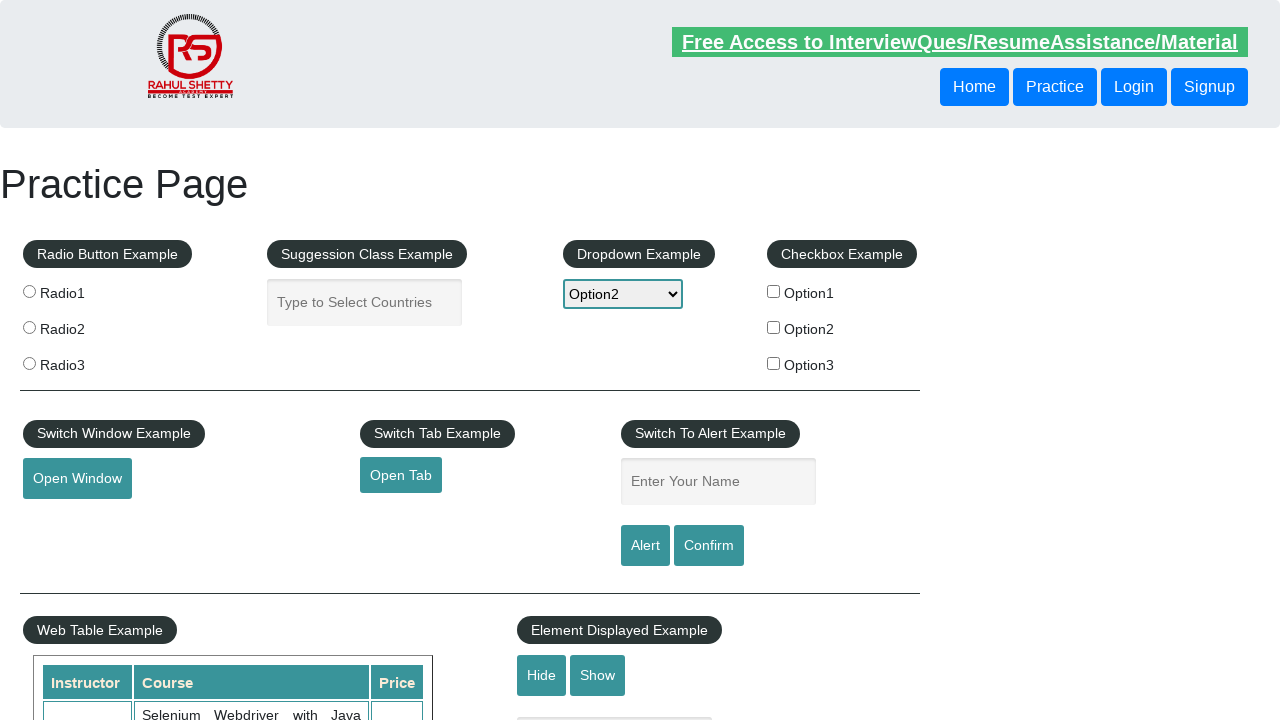

Selected dropdown option by value 'option3' on #dropdown-class-example
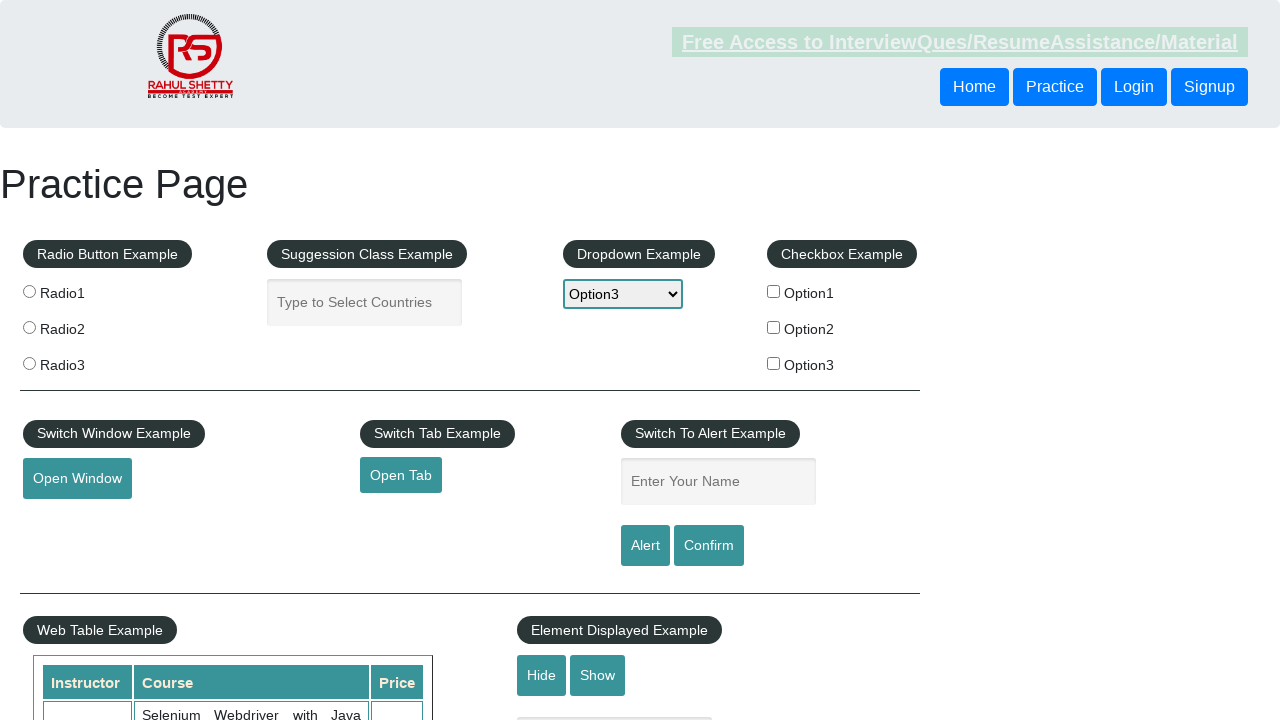

Selected dropdown option by visible text 'Option1' on #dropdown-class-example
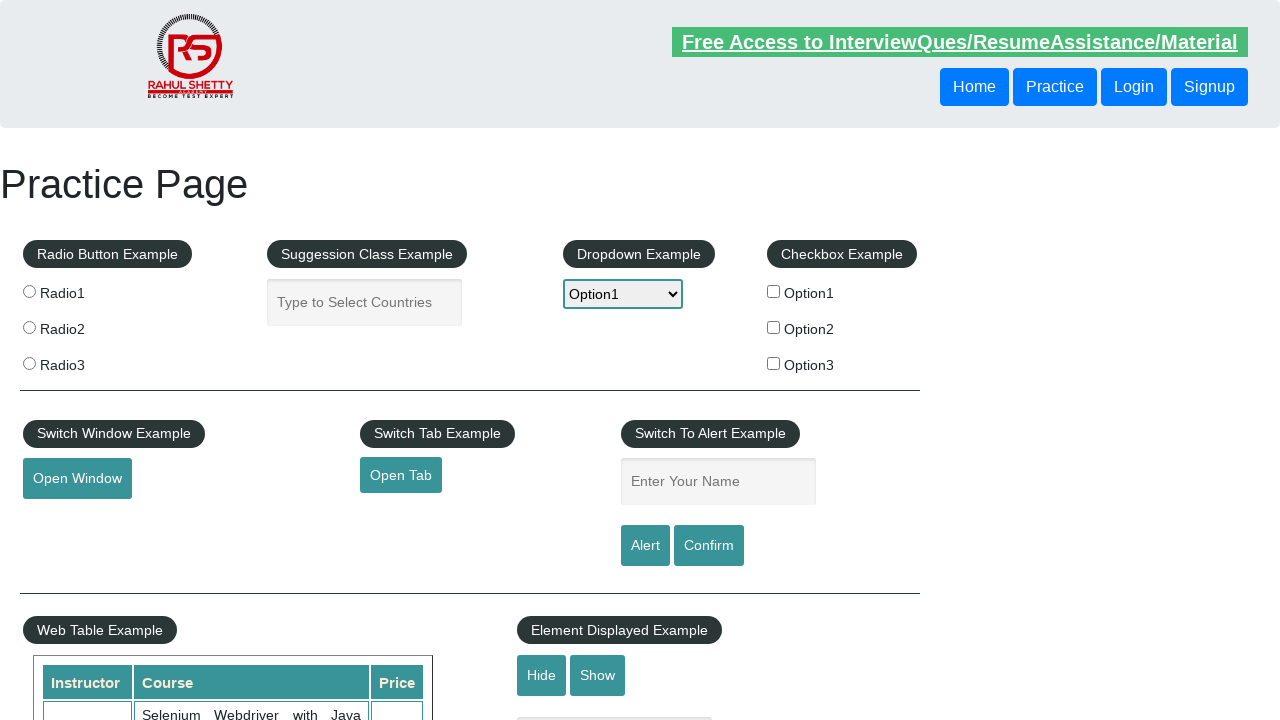

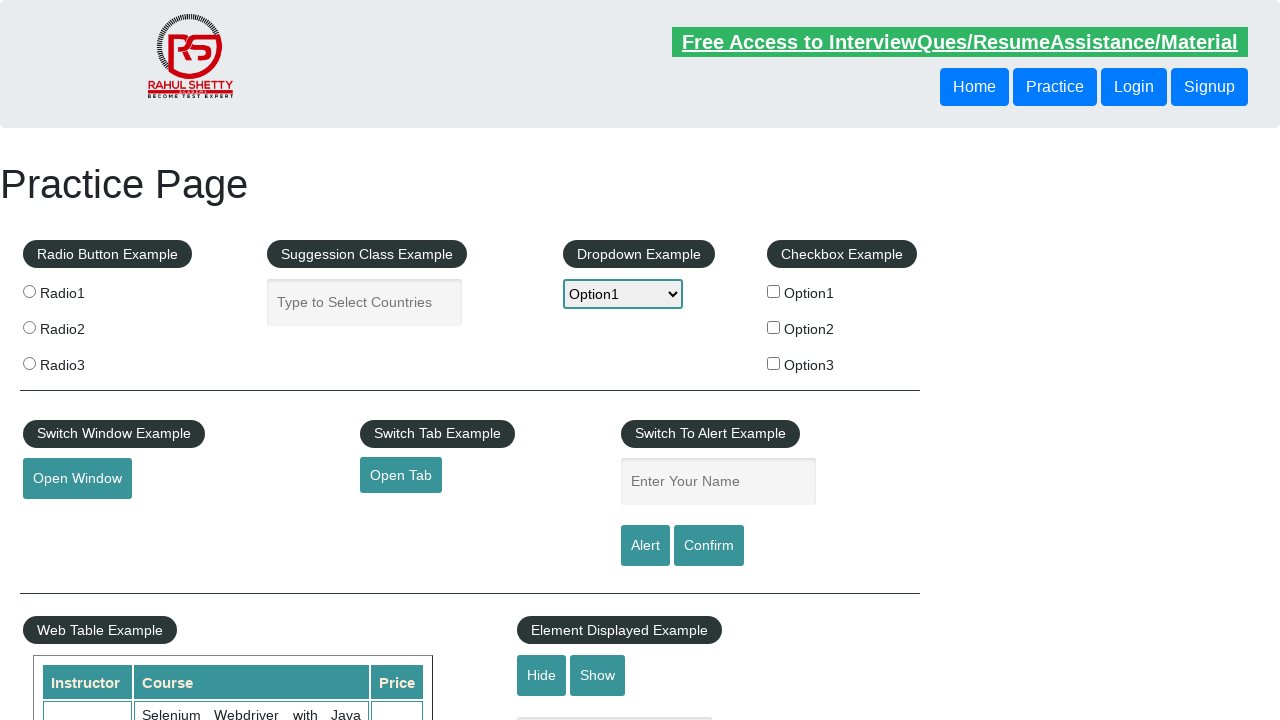